Tests navigation through a multi-level dropdown menu by hovering over "Courses", then "Software Testing", and clicking on "Selenium Certification Training".

Starting URL: http://greenstech.in/selenium-course-content.html

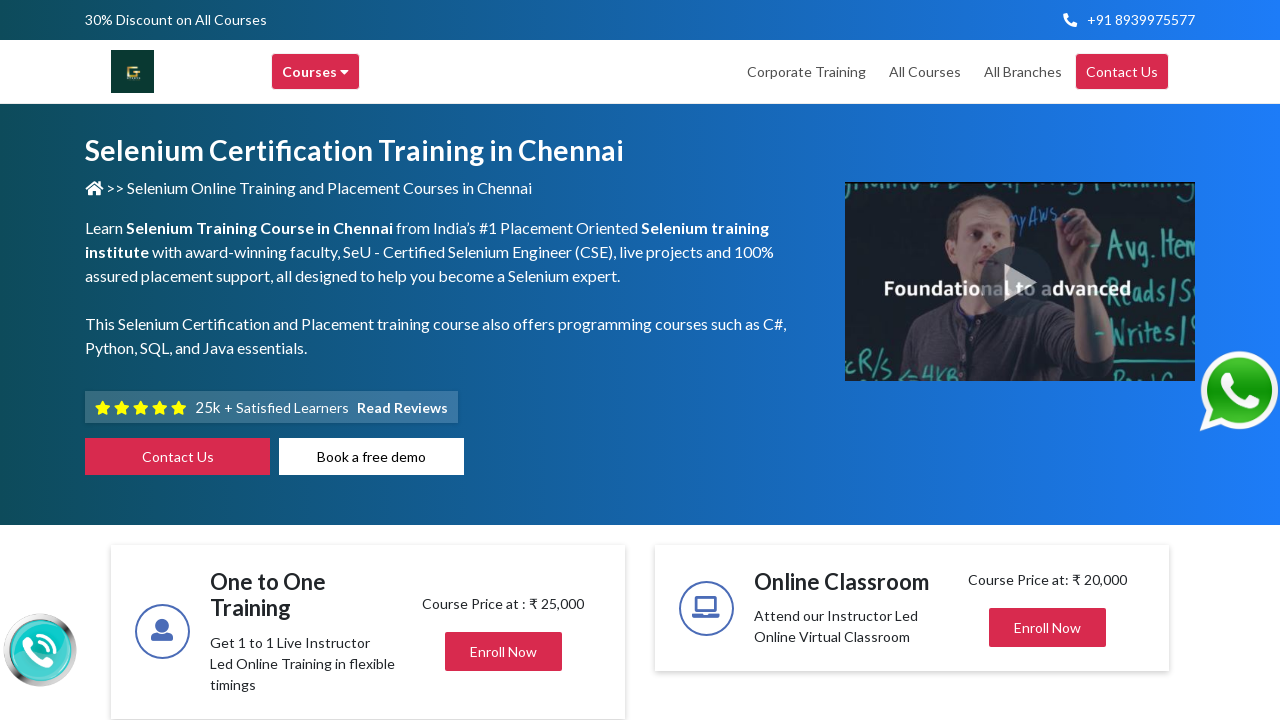

Hovered over 'Courses' menu item to open dropdown at (316, 72) on xpath=//div[text()='Courses ']
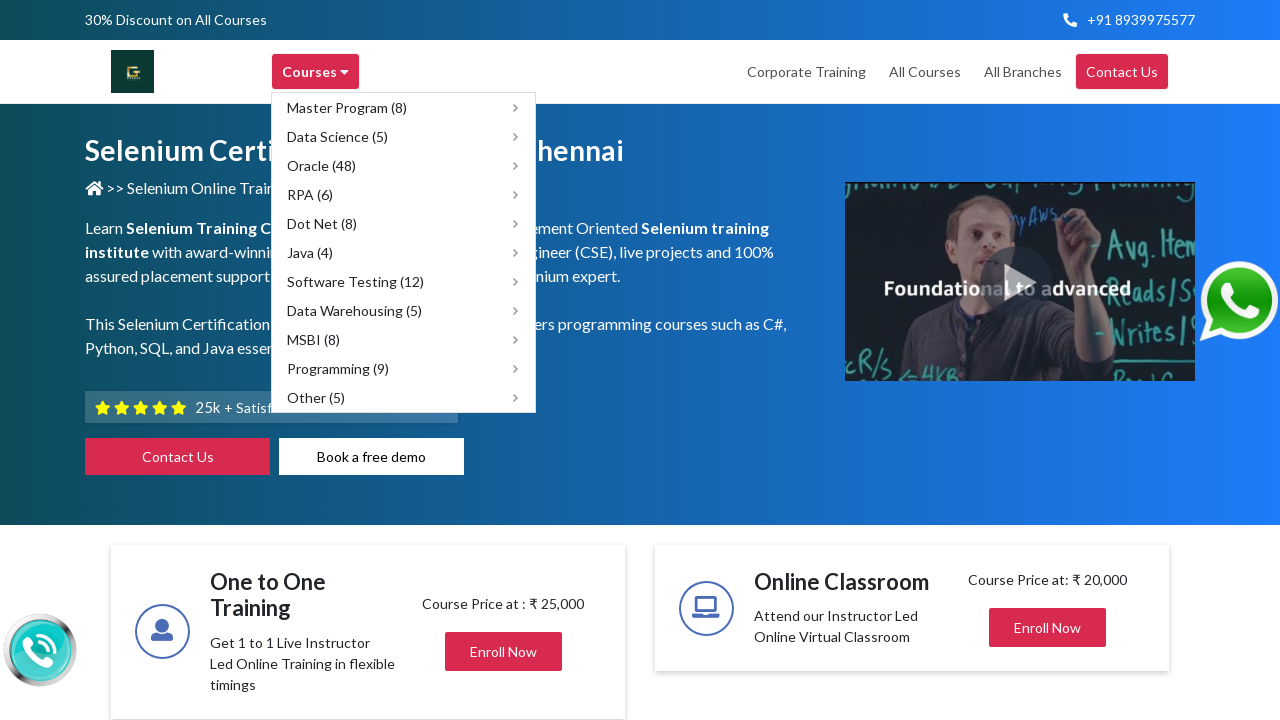

Hovered over 'Software Testing (12)' submenu to reveal options at (356, 282) on xpath=//span[text()='Software Testing (12)']
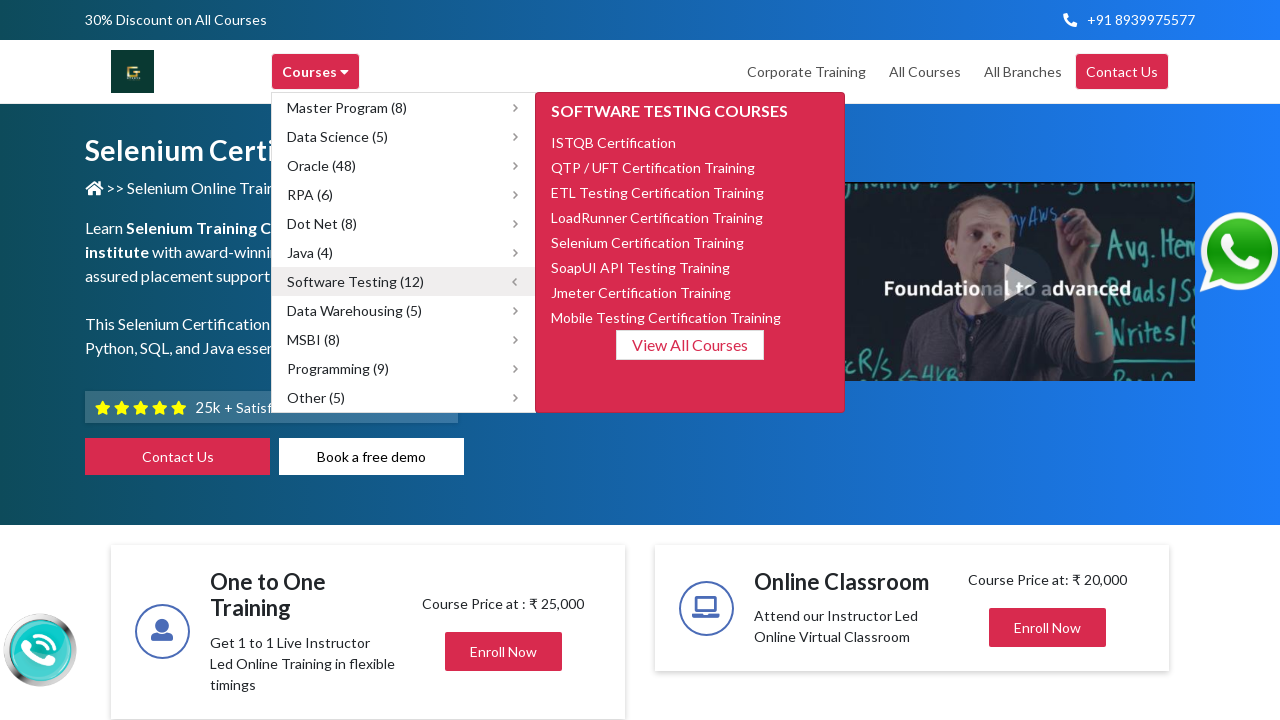

Clicked on 'Selenium Certification Training' link at (648, 242) on xpath=//span[text()='Selenium Certification Training']
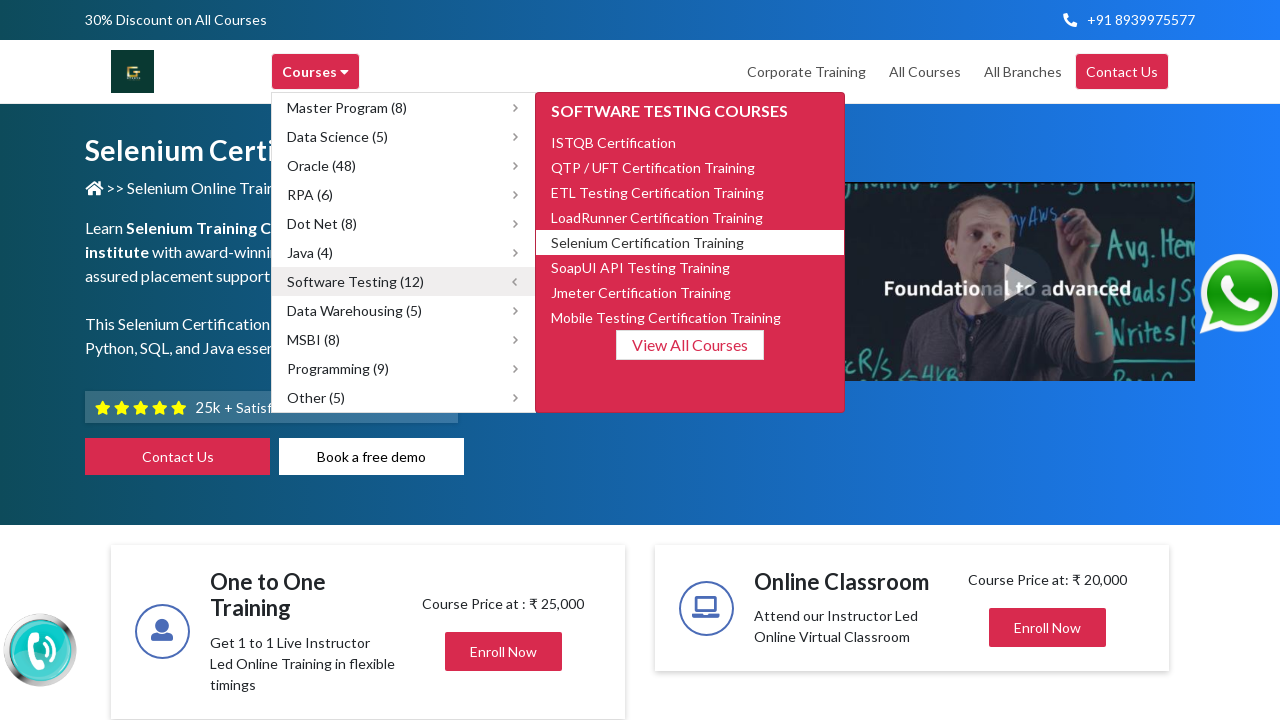

Navigation completed and page fully loaded
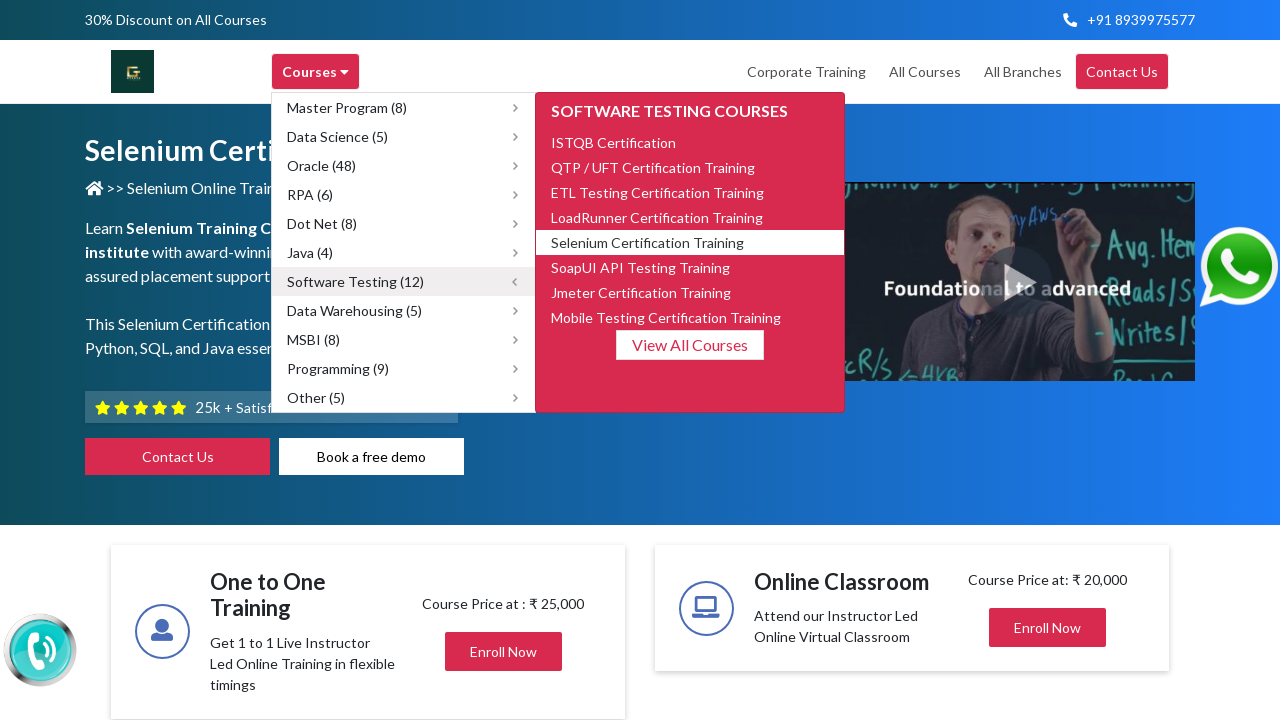

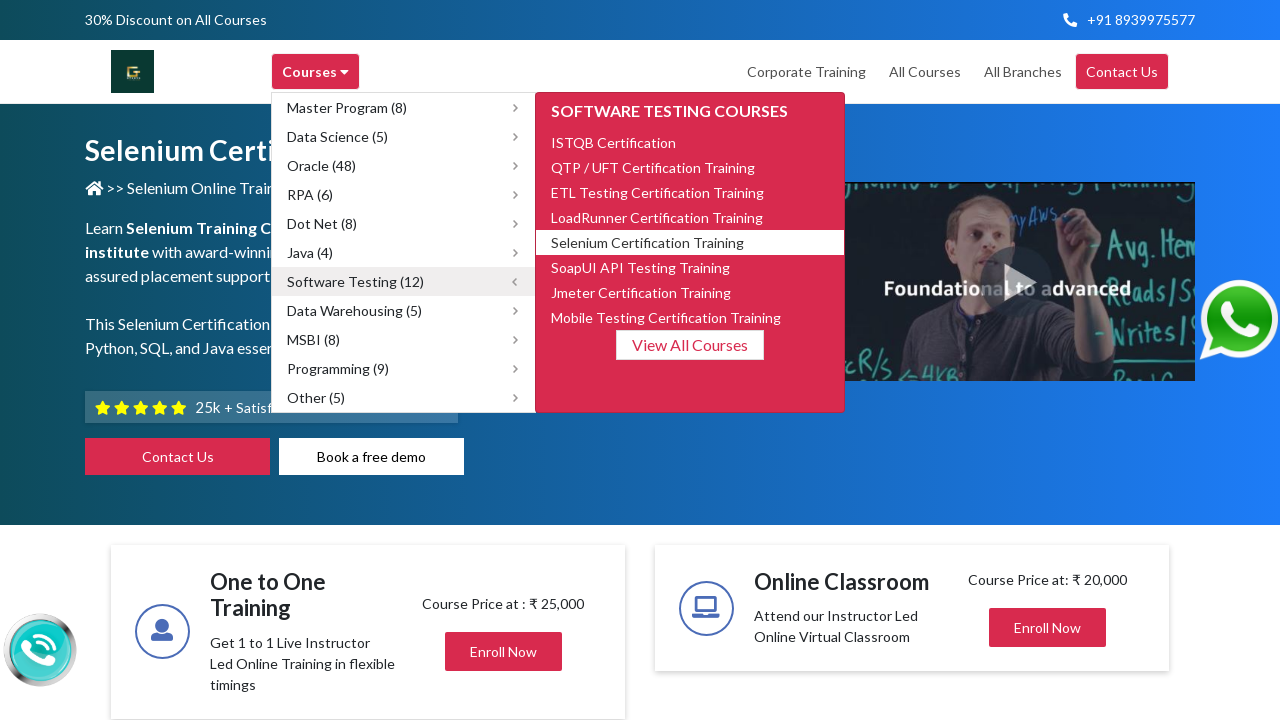